Tests adding a new todo item by entering "Learn Selenium" in the input field and submitting it, then verifies the todo was added

Starting URL: https://lambdatest.github.io/sample-todo-app/

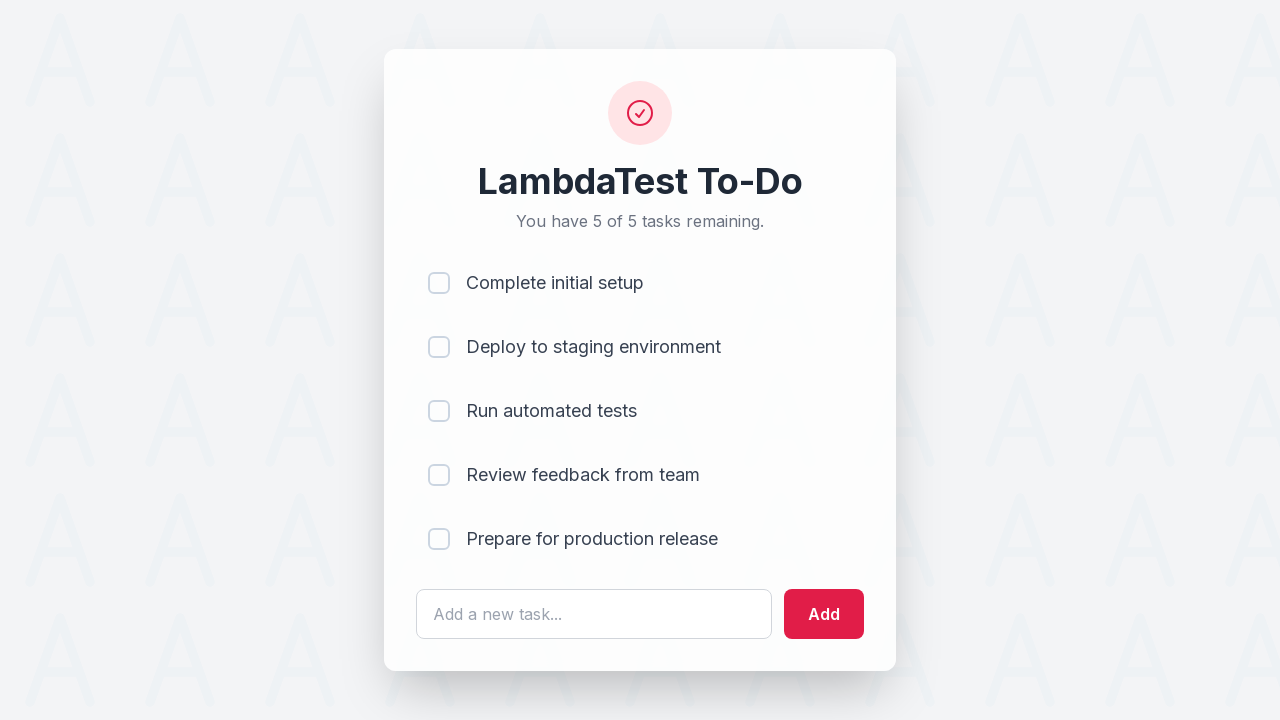

Filled todo input field with 'Learn Selenium' on #sampletodotext
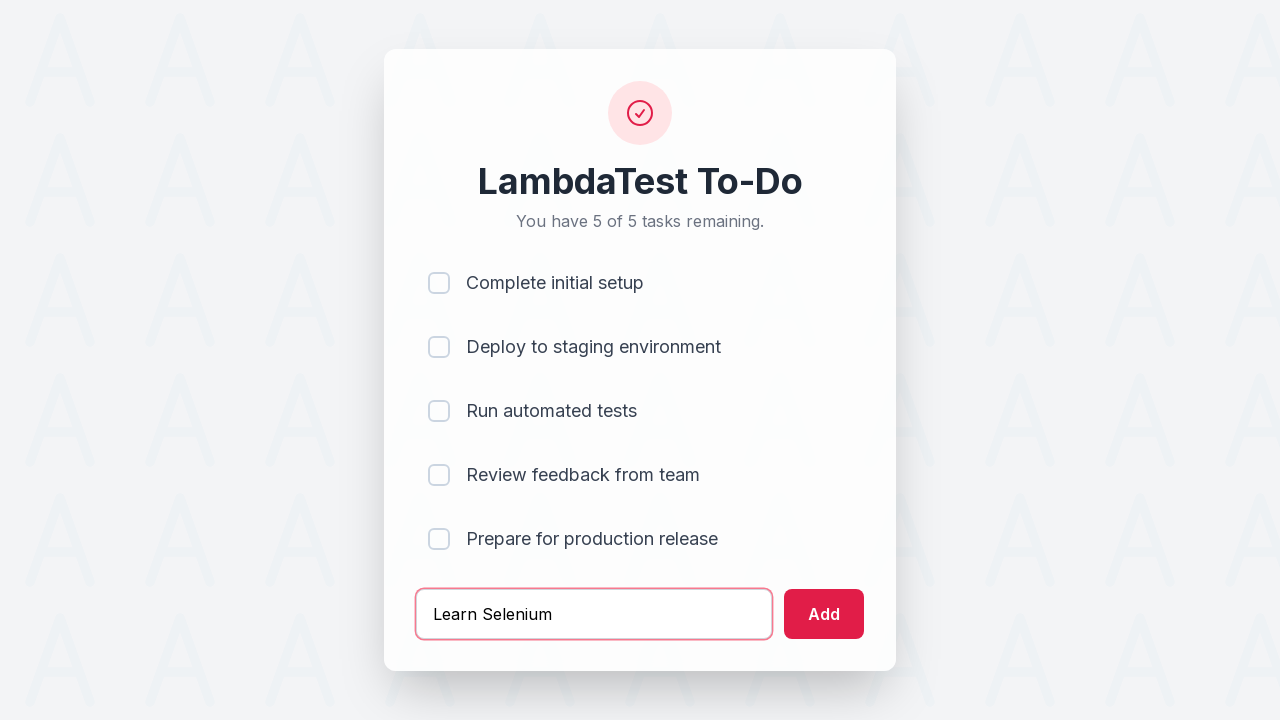

Pressed Enter to submit the todo item on #sampletodotext
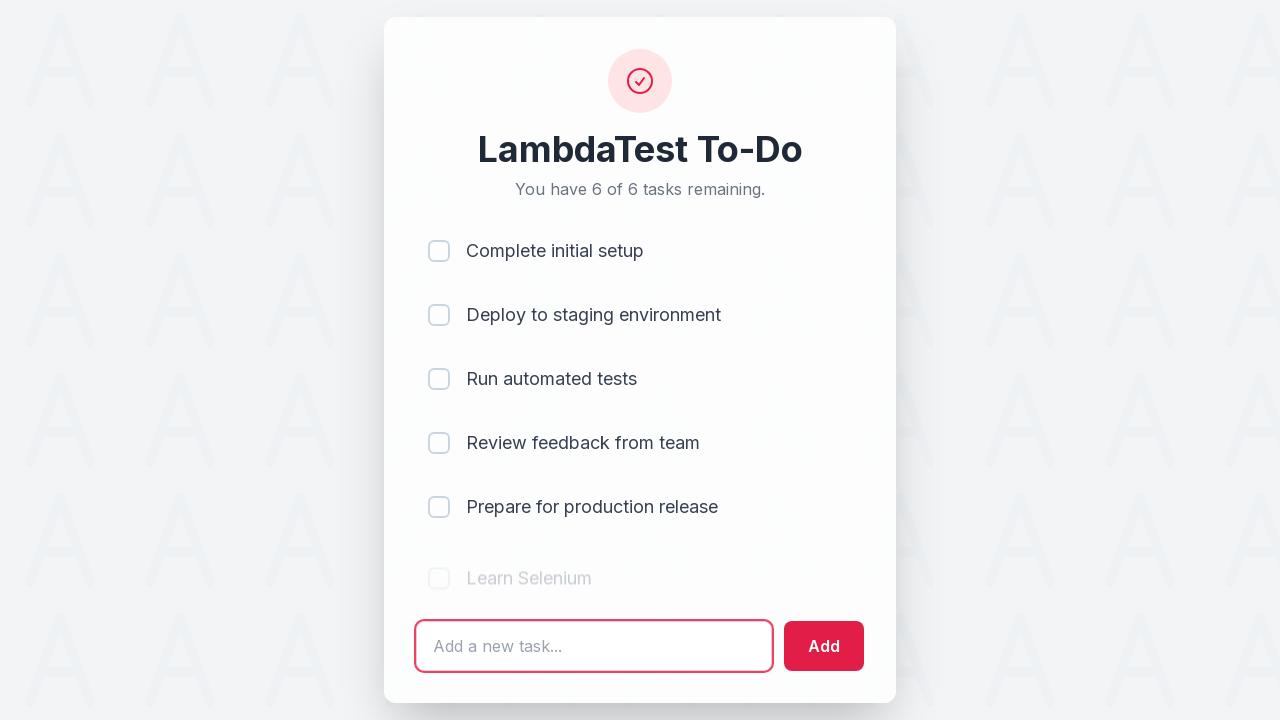

New todo item appeared in the list
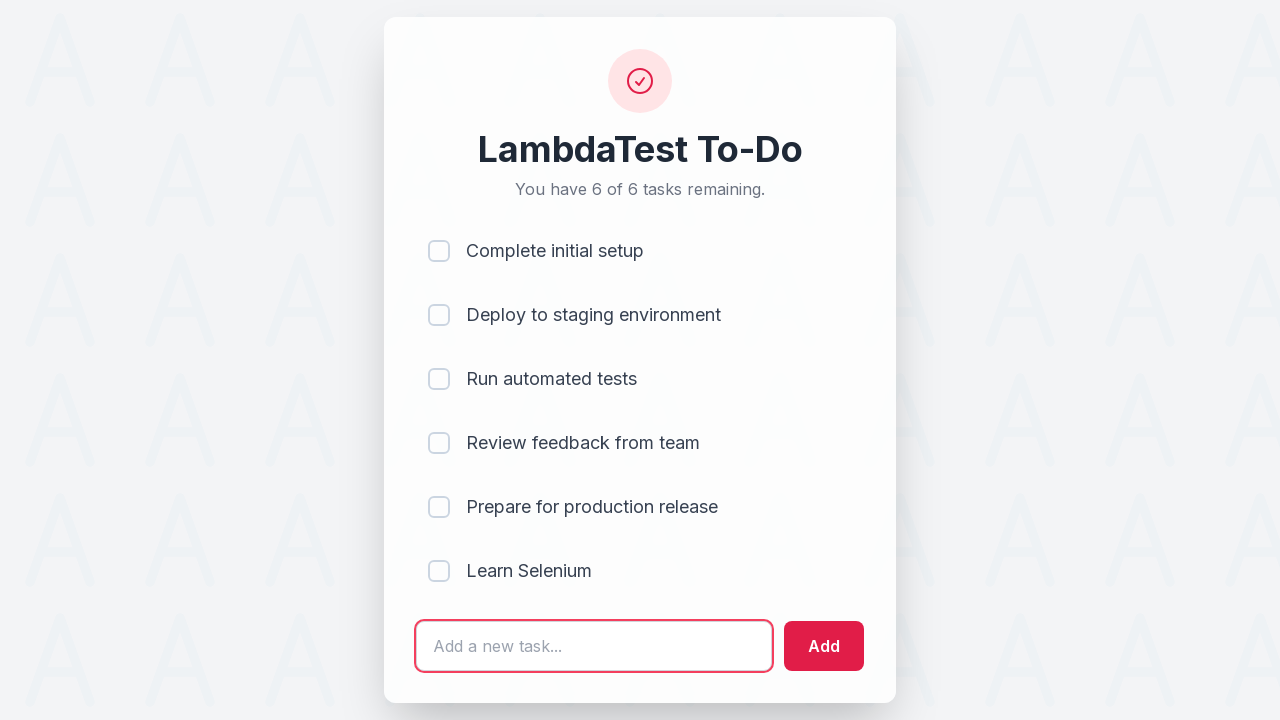

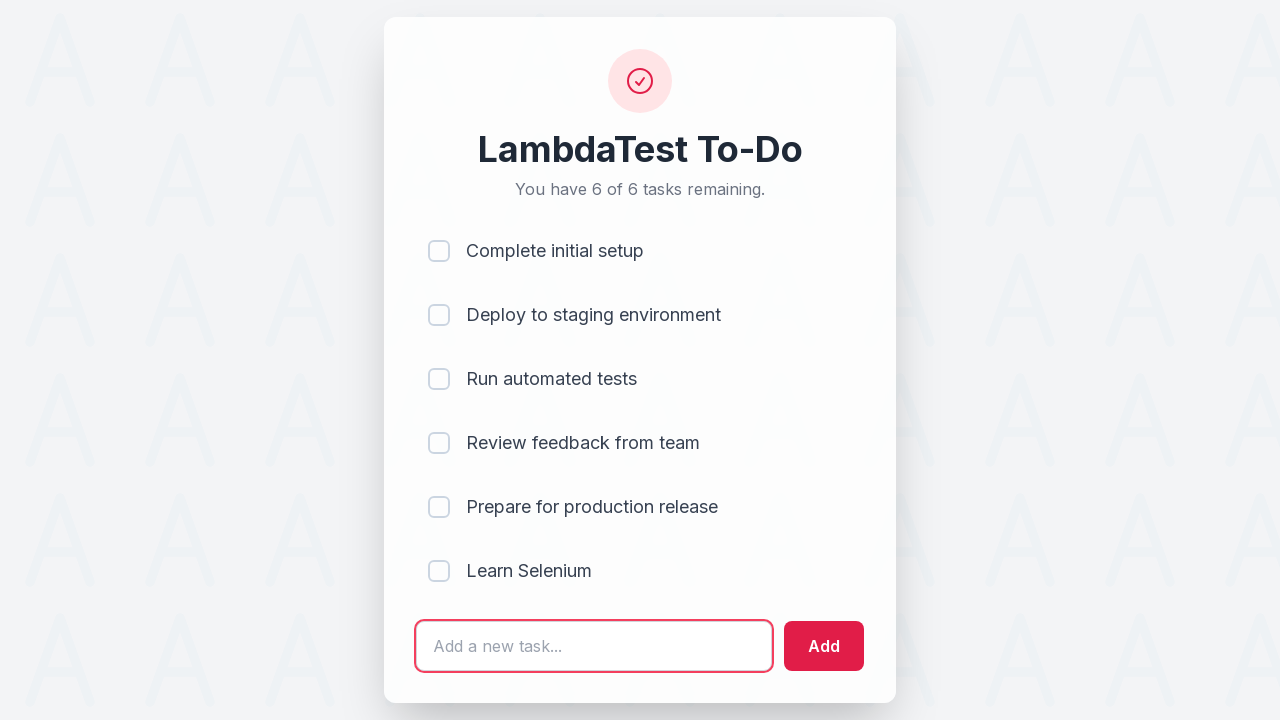